Reads a value from the page, calculates a mathematical result, fills a form with the answer, selects checkboxes and radio buttons, and submits the form

Starting URL: http://SunInJuly.github.io/execute_script.html

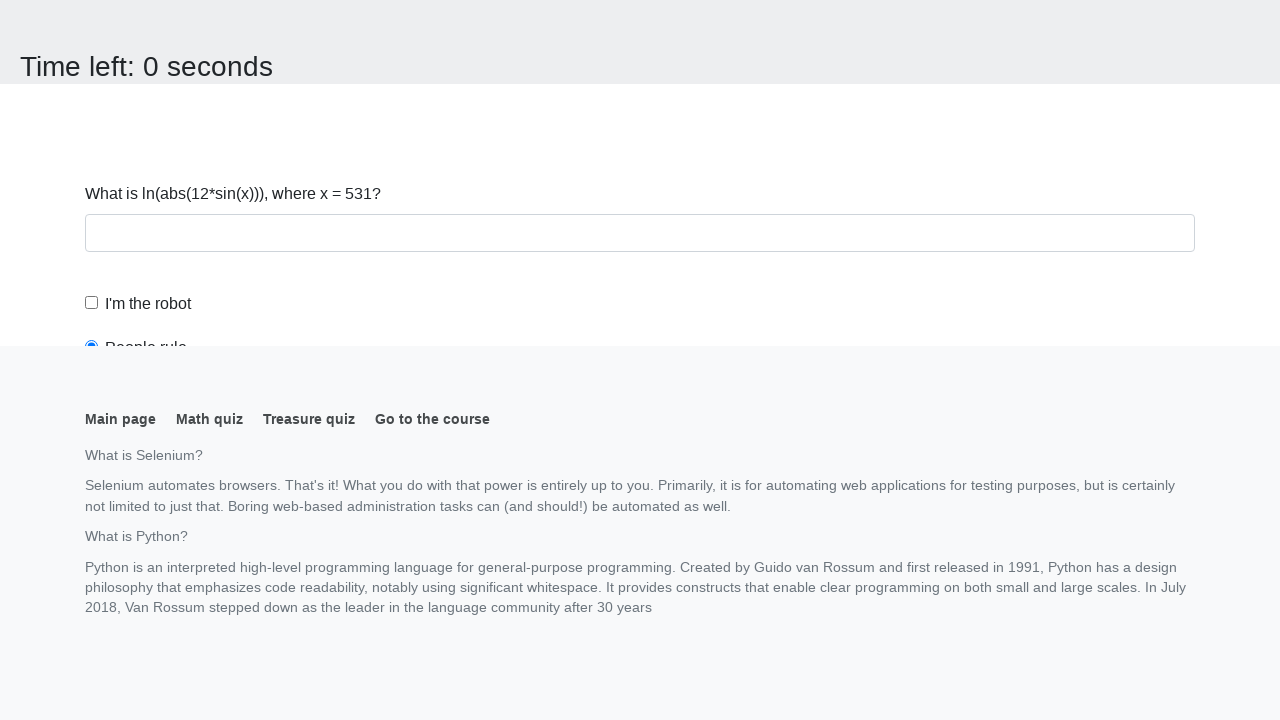

Navigated to the test page
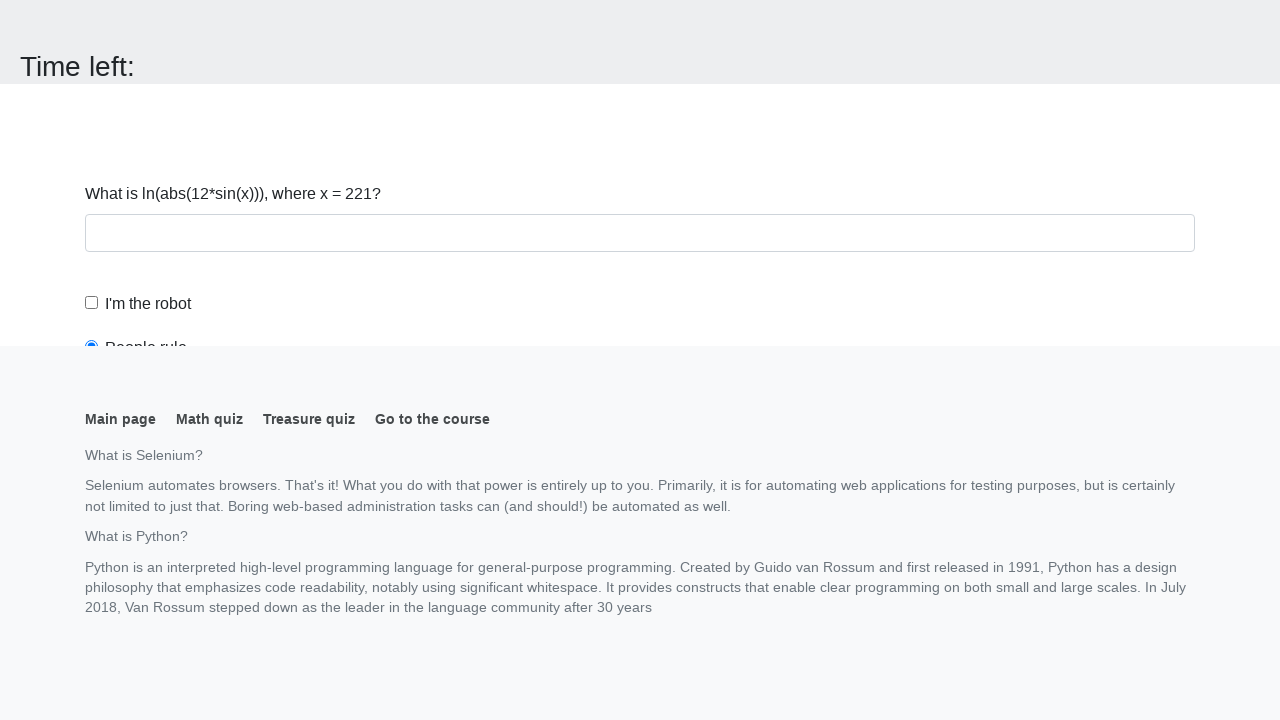

Read value from #input_value element
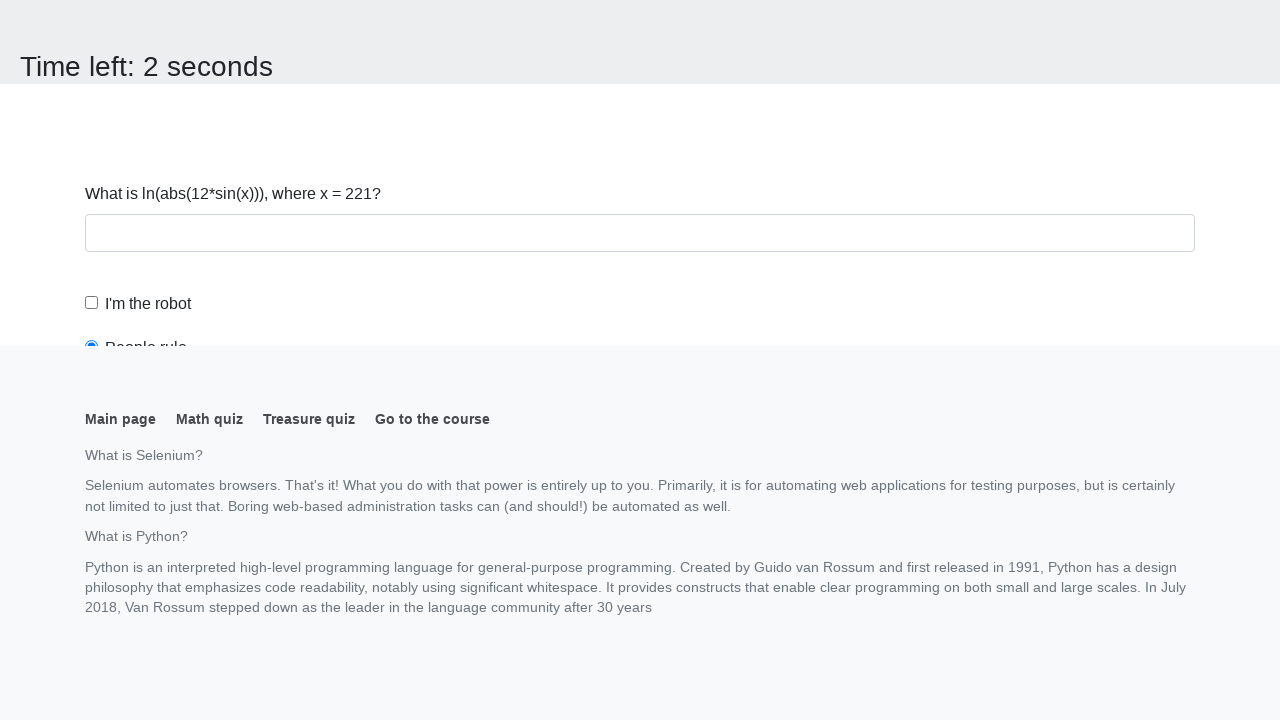

Calculated mathematical result: 2.363799242138748
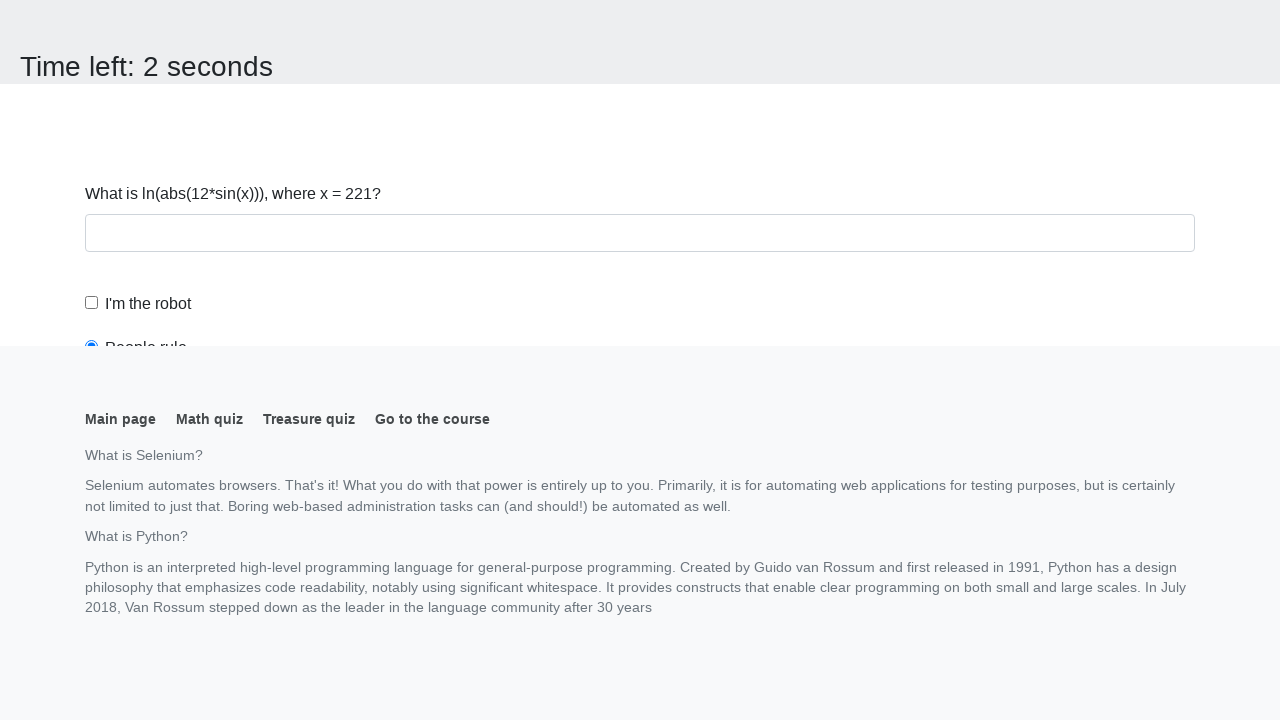

Filled answer field with calculated value on #answer
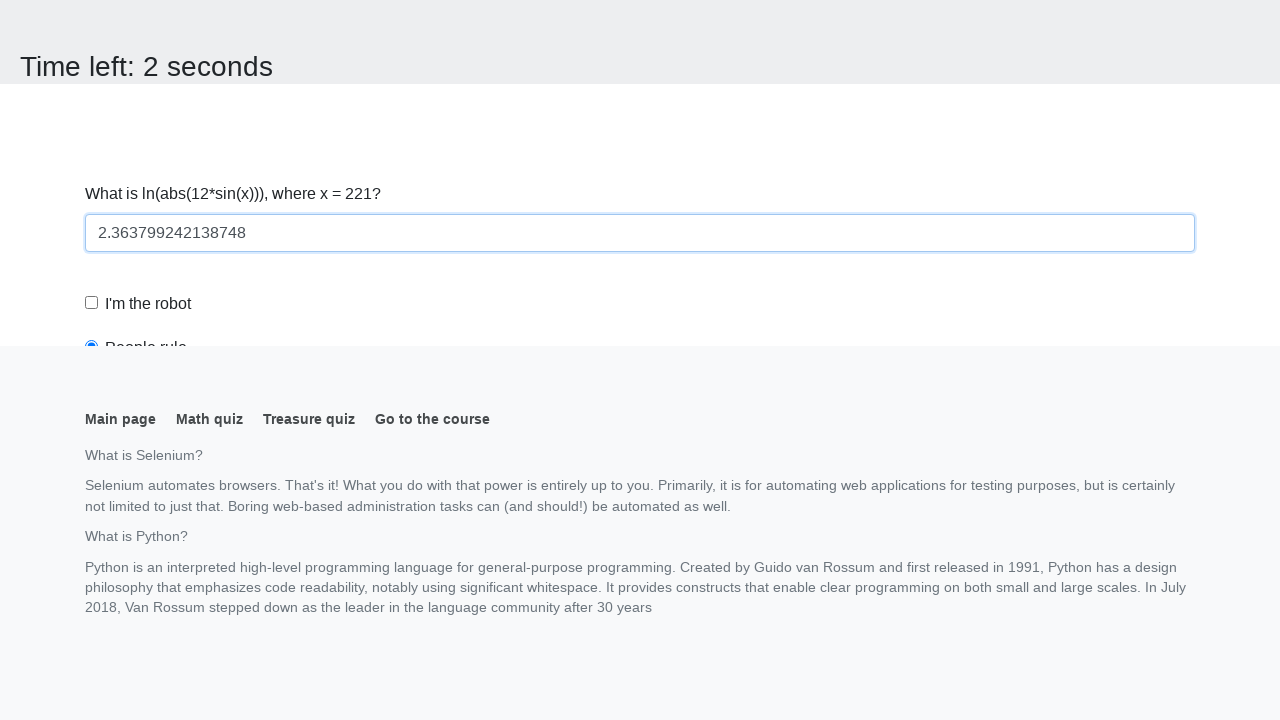

Checked the robot checkbox at (92, 303) on #robotCheckbox
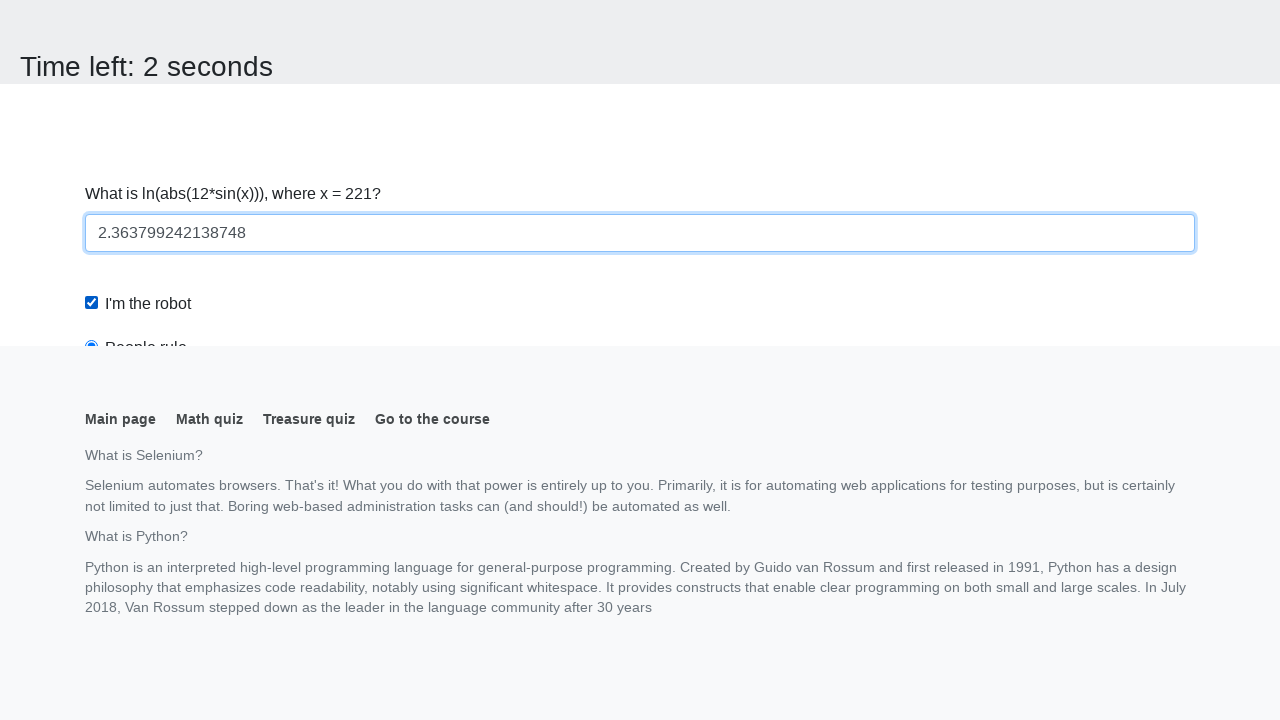

Scrolled robot radio button into view
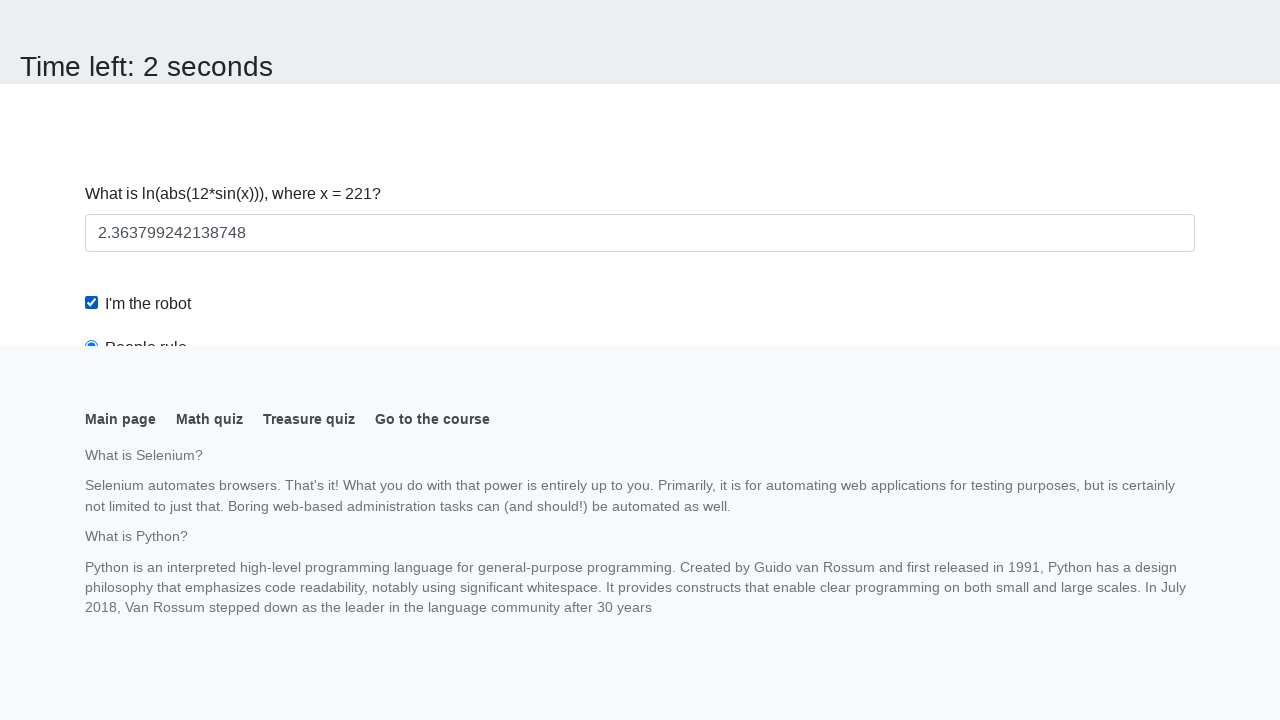

Selected the 'Robots Rule' radio button at (92, 7) on #robotsRule
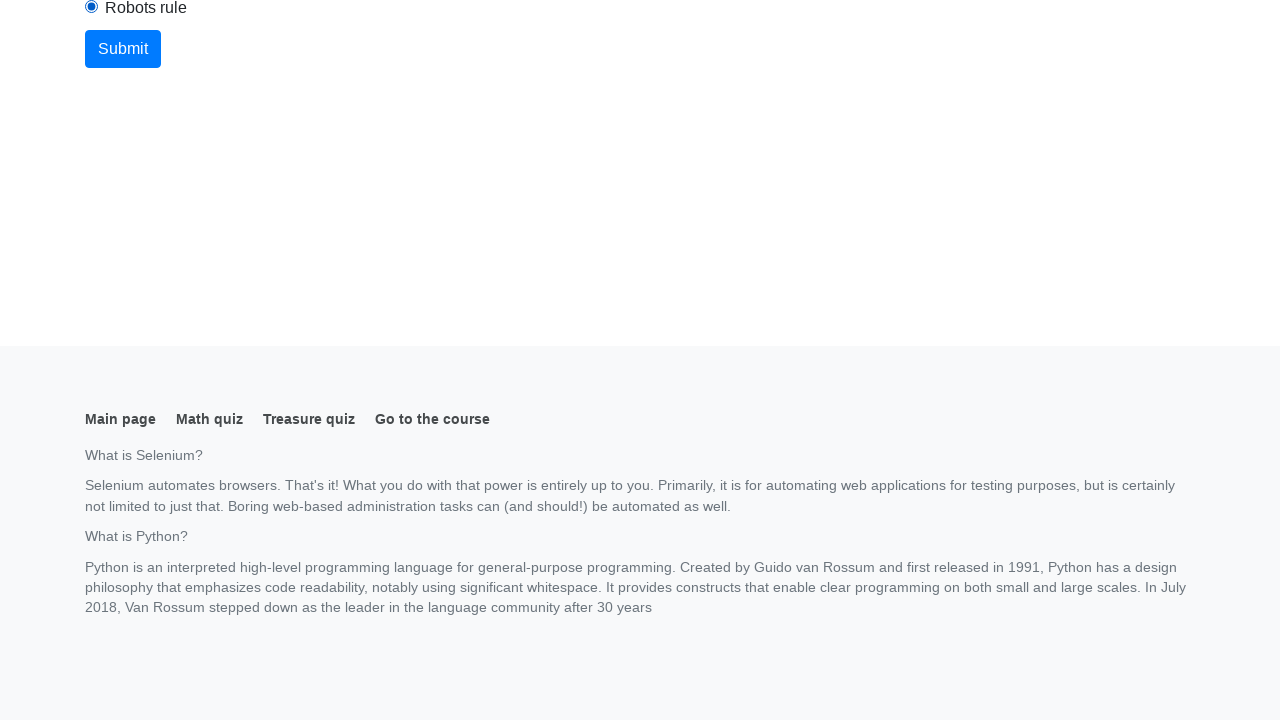

Scrolled submit button into view
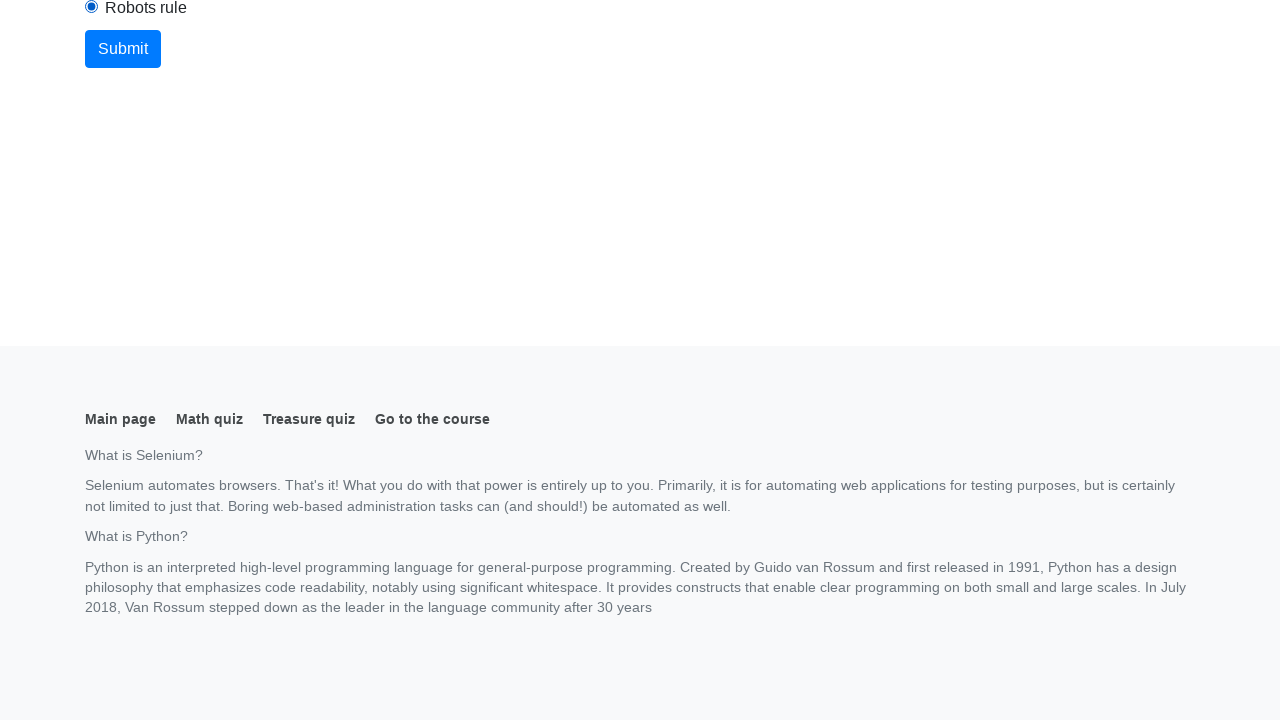

Clicked the submit button to submit the form at (123, 49) on xpath=//*[@type='submit']
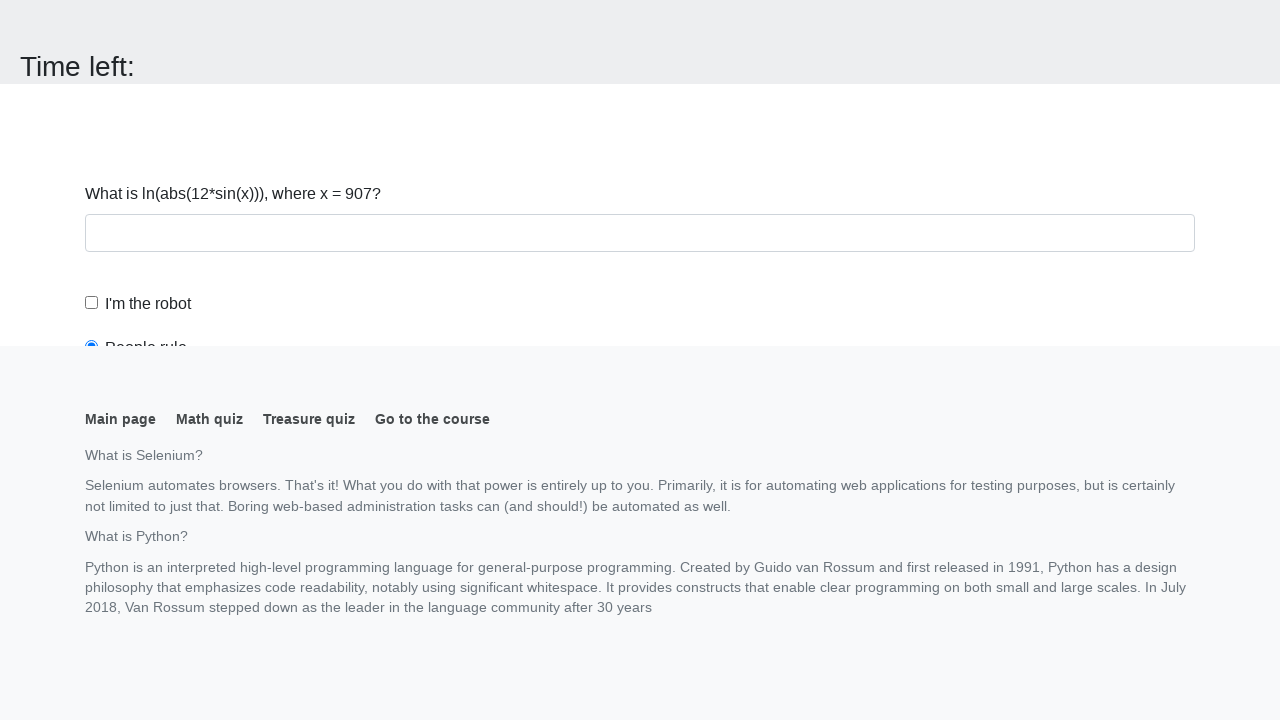

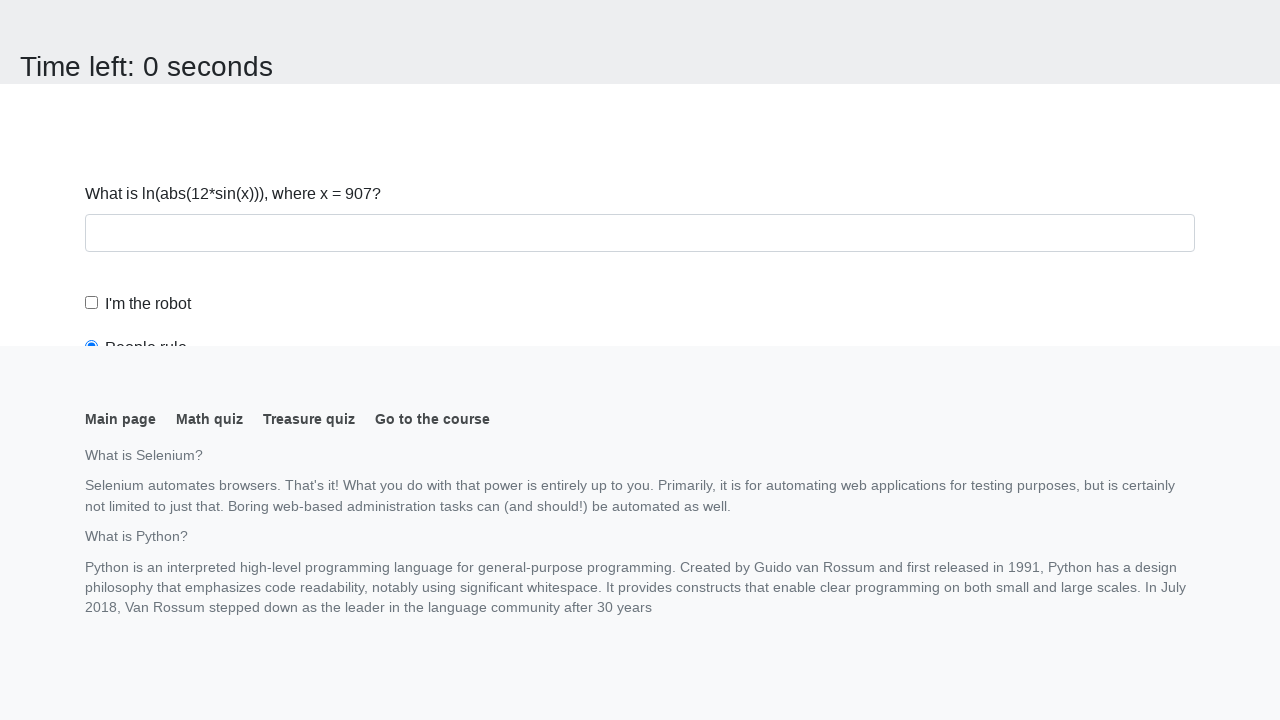